Tests JavaScript alert dialog interactions including accepting alerts, dismissing confirmation dialogs, and entering text in prompt dialogs

Starting URL: https://the-internet.herokuapp.com/javascript_alerts

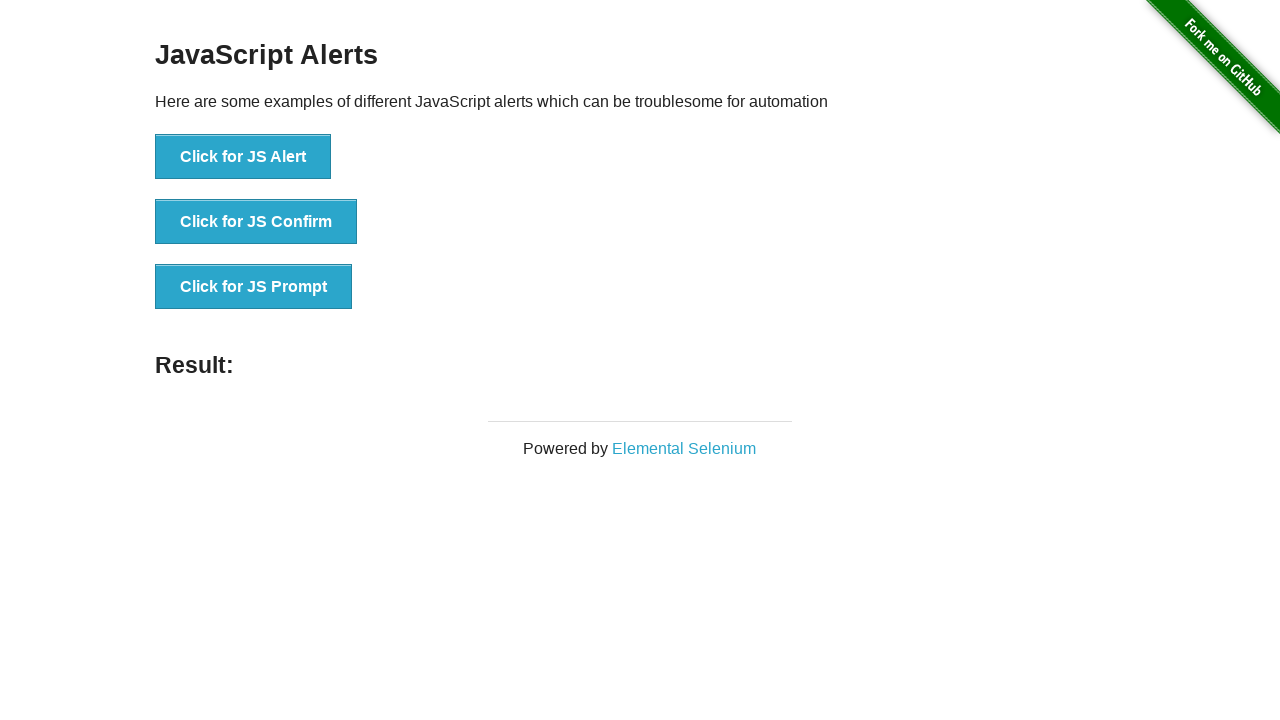

Clicked JS Alert button at (243, 157) on xpath=//button[contains(text(),'Alert')]
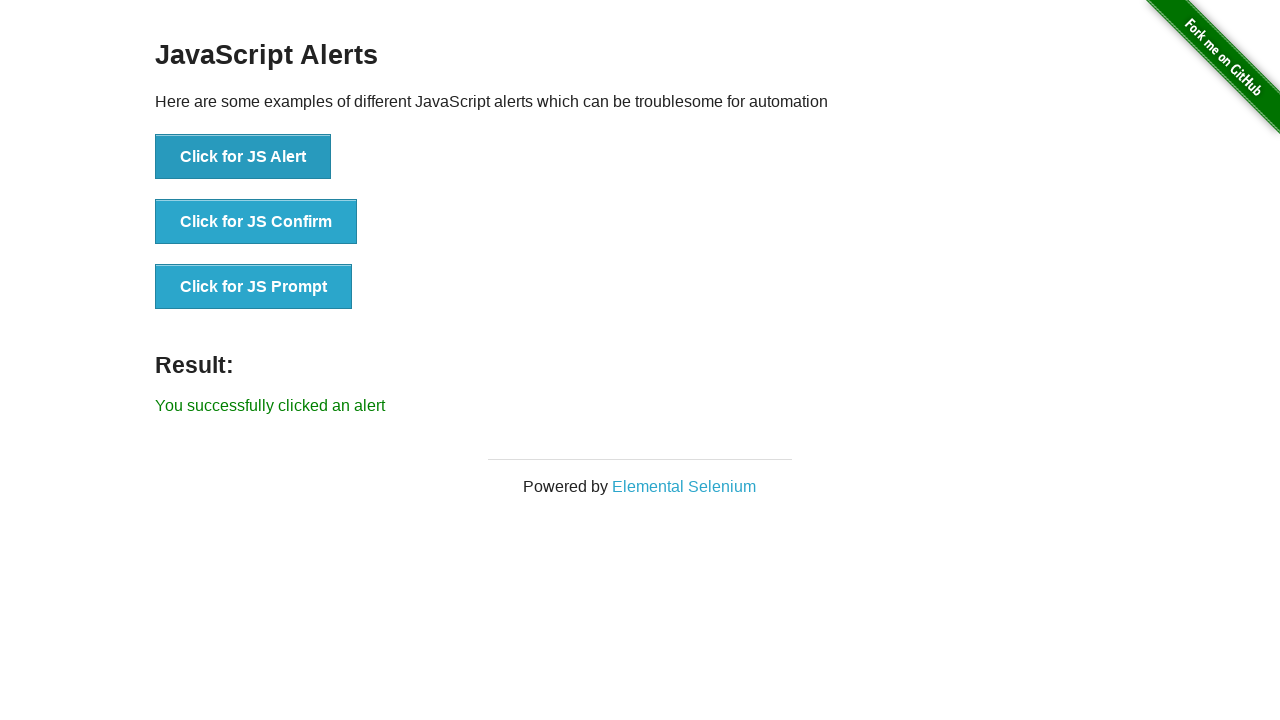

Set up dialog handler to accept alert
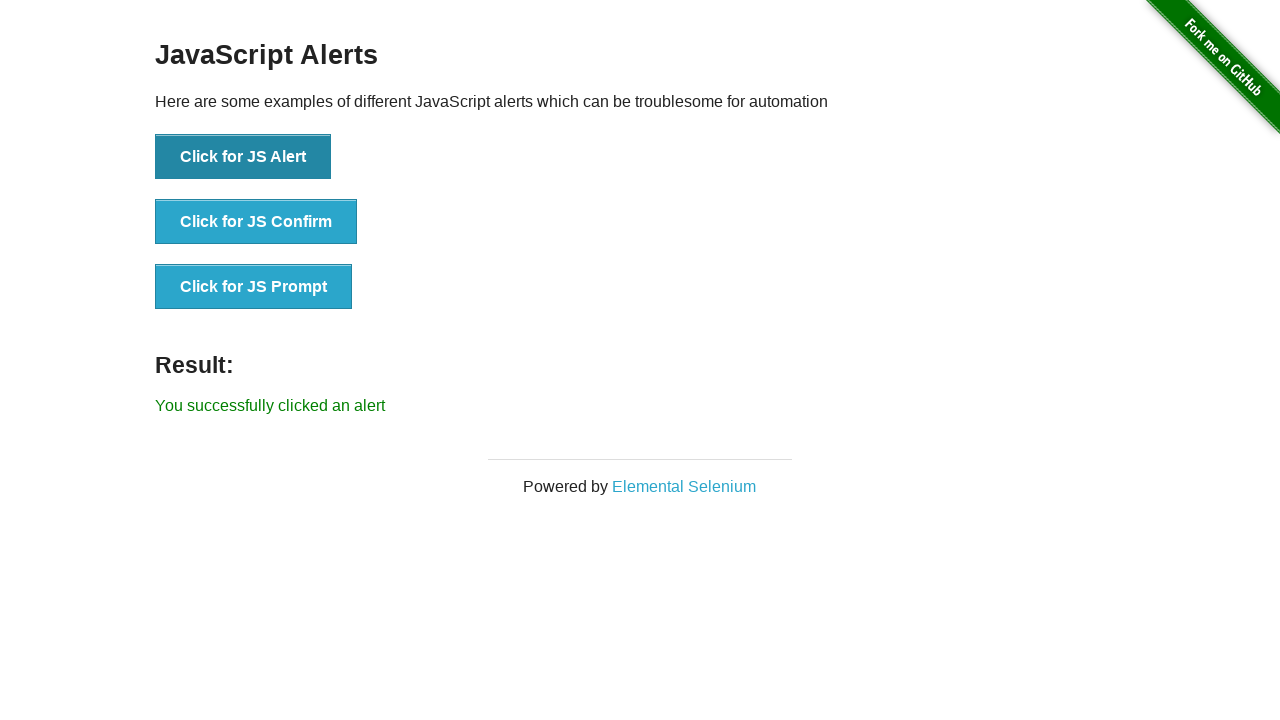

Clicked JS Confirm button at (256, 222) on xpath=//button[contains(text(),'Confirm')]
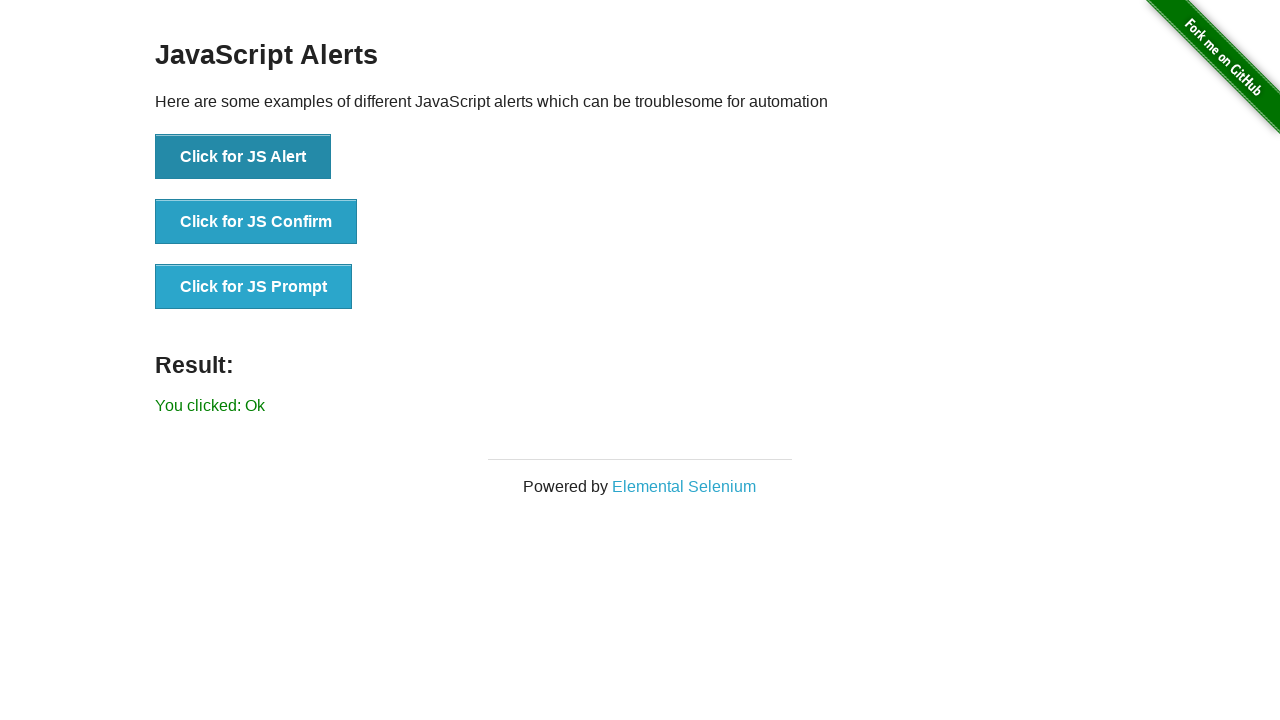

Set up dialog handler to dismiss confirmation
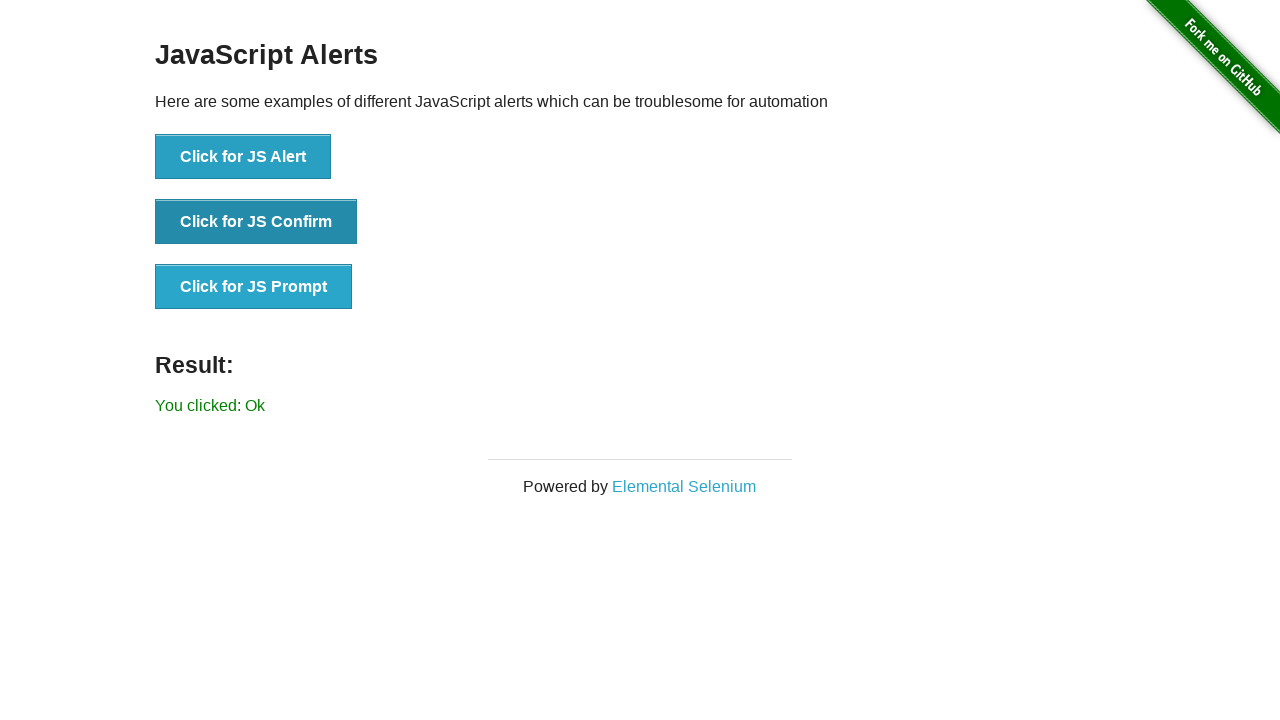

Set up dialog handler to accept prompt with text 'selenium'
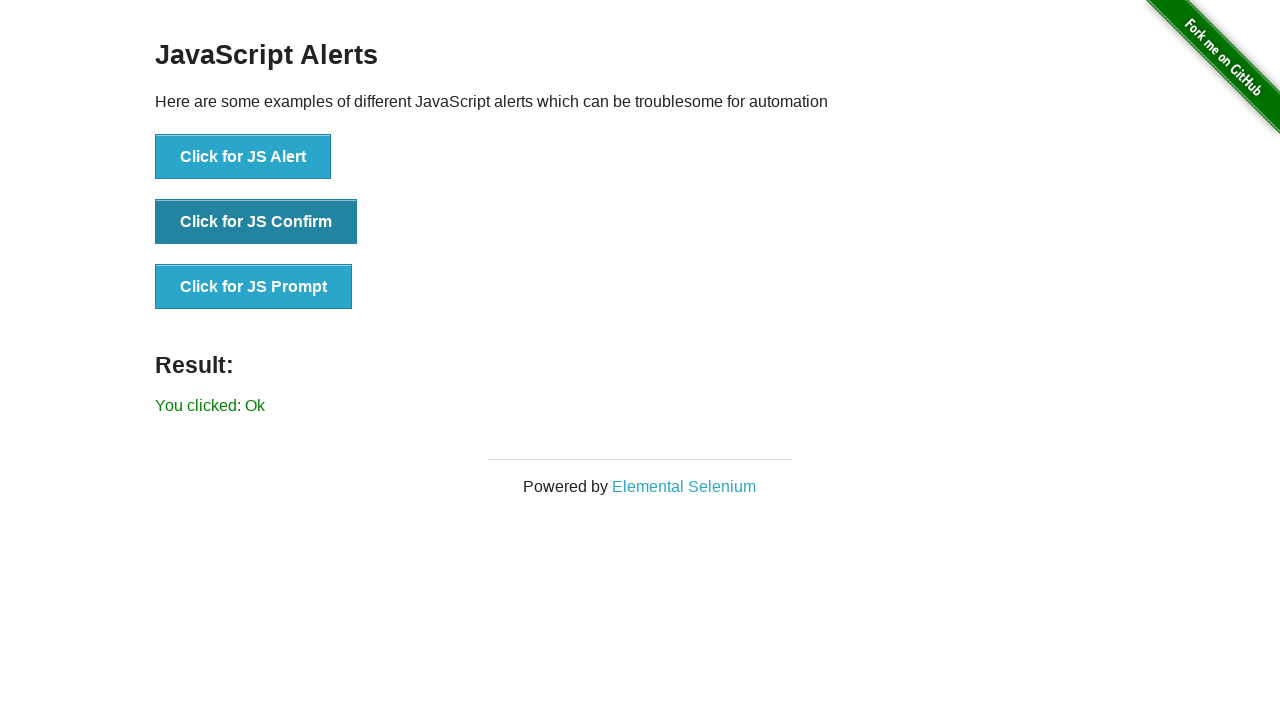

Clicked JS Prompt button at (254, 287) on xpath=//button[contains(text(),'Prompt')]
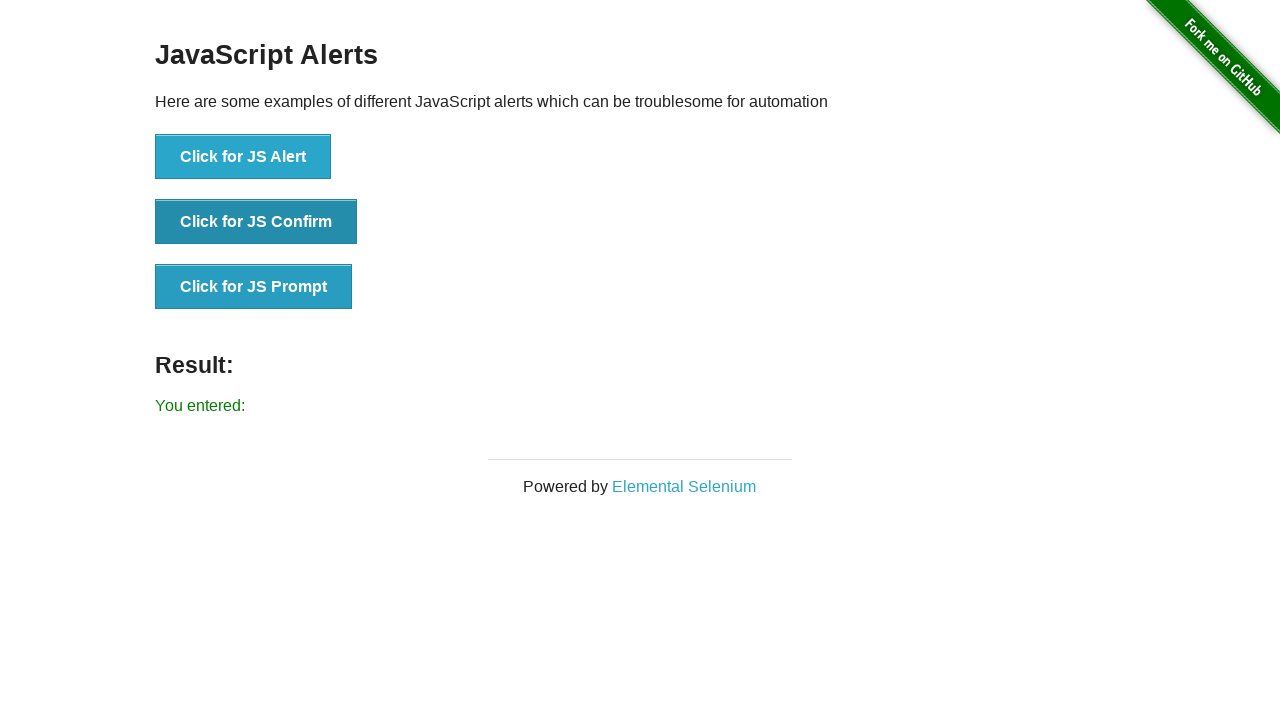

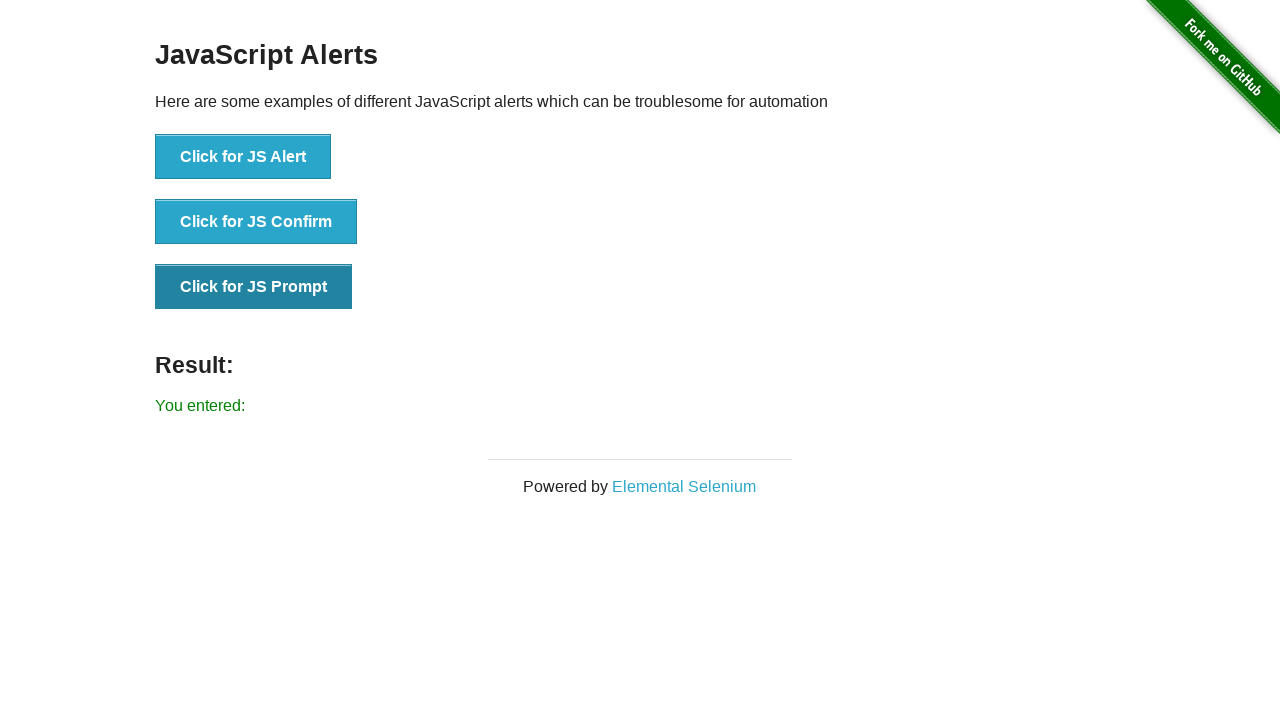